Tests drag and drop using click and hold method with more granular control over the drag sequence

Starting URL: http://the-internet.herokuapp.com/drag_and_drop

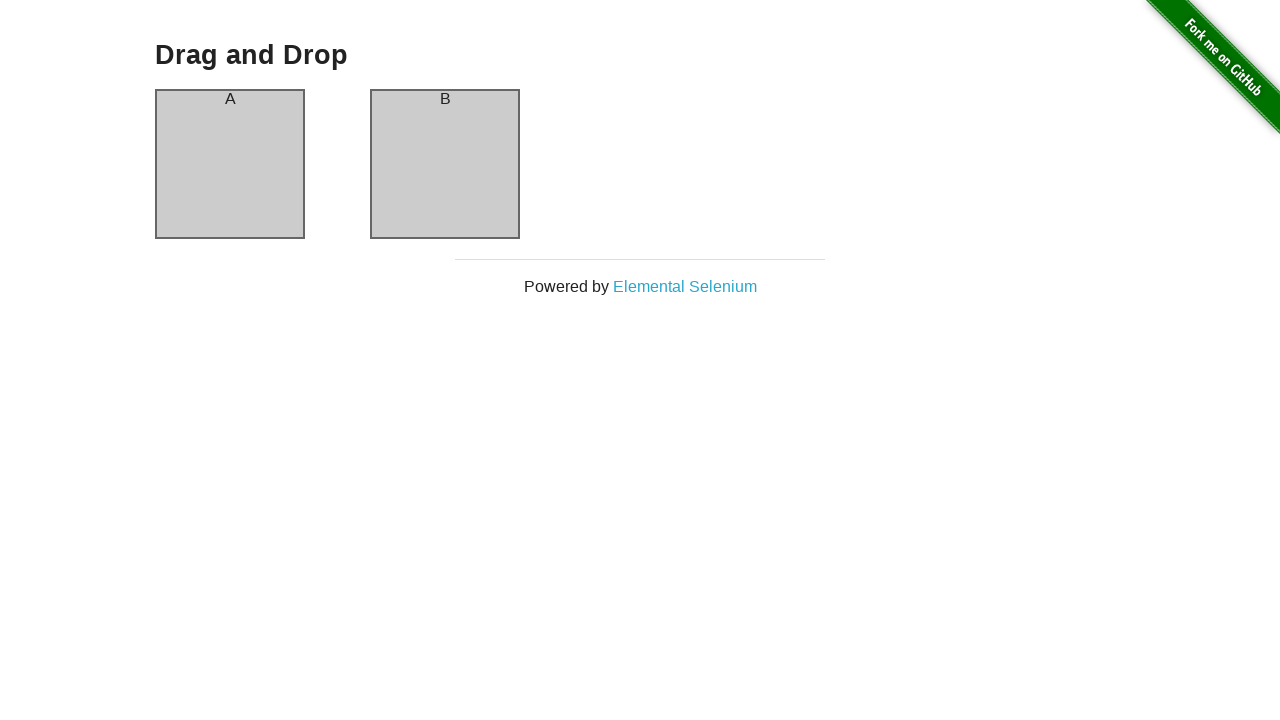

Located source element (column-a)
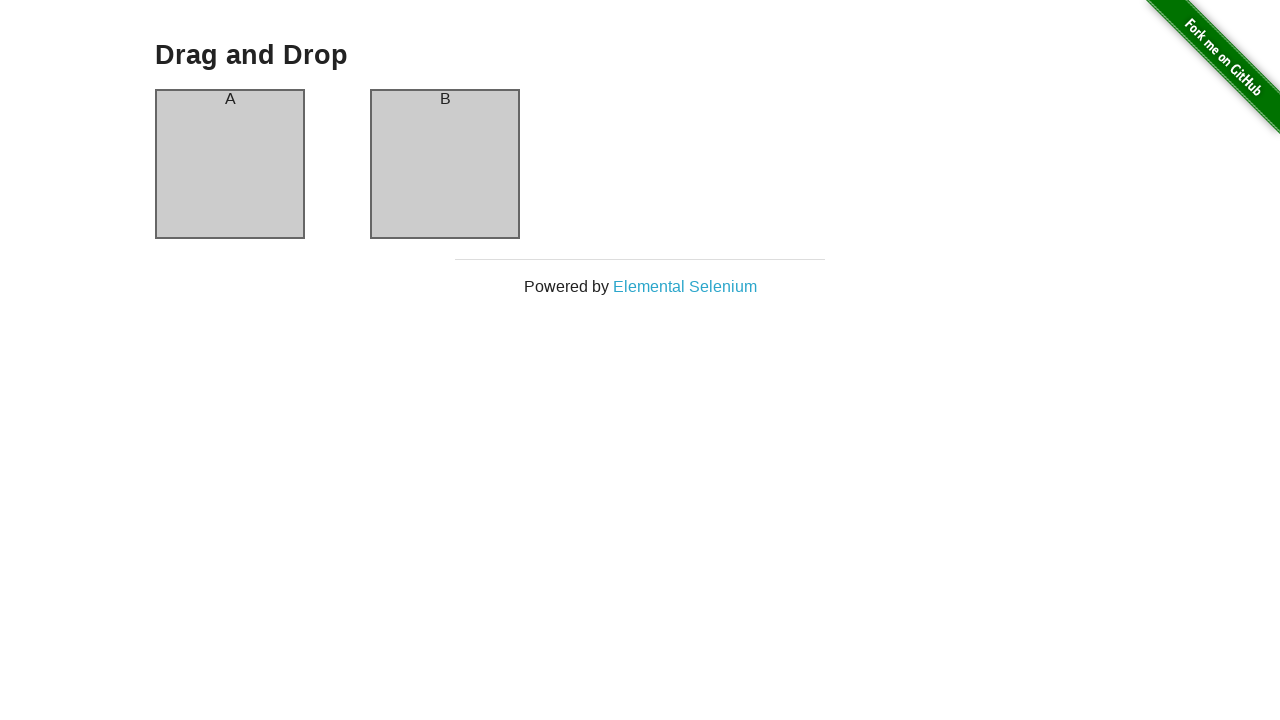

Located target element (column-b)
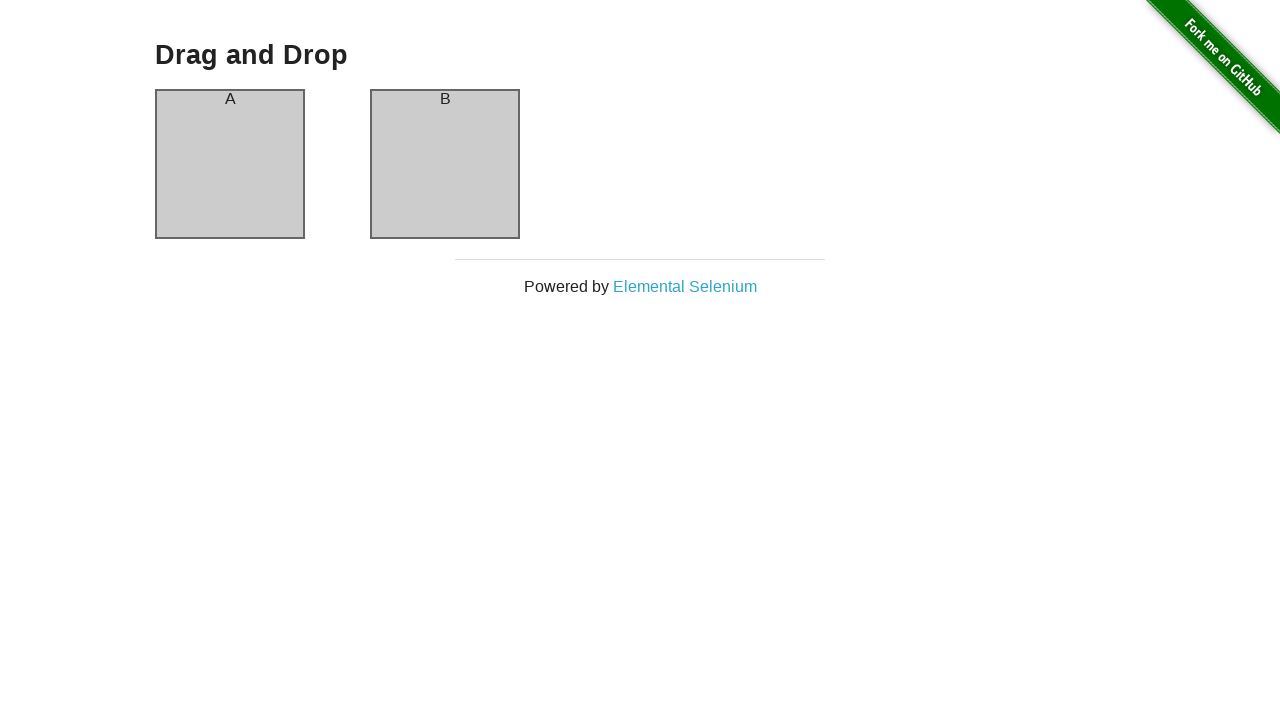

Retrieved bounding box for source element
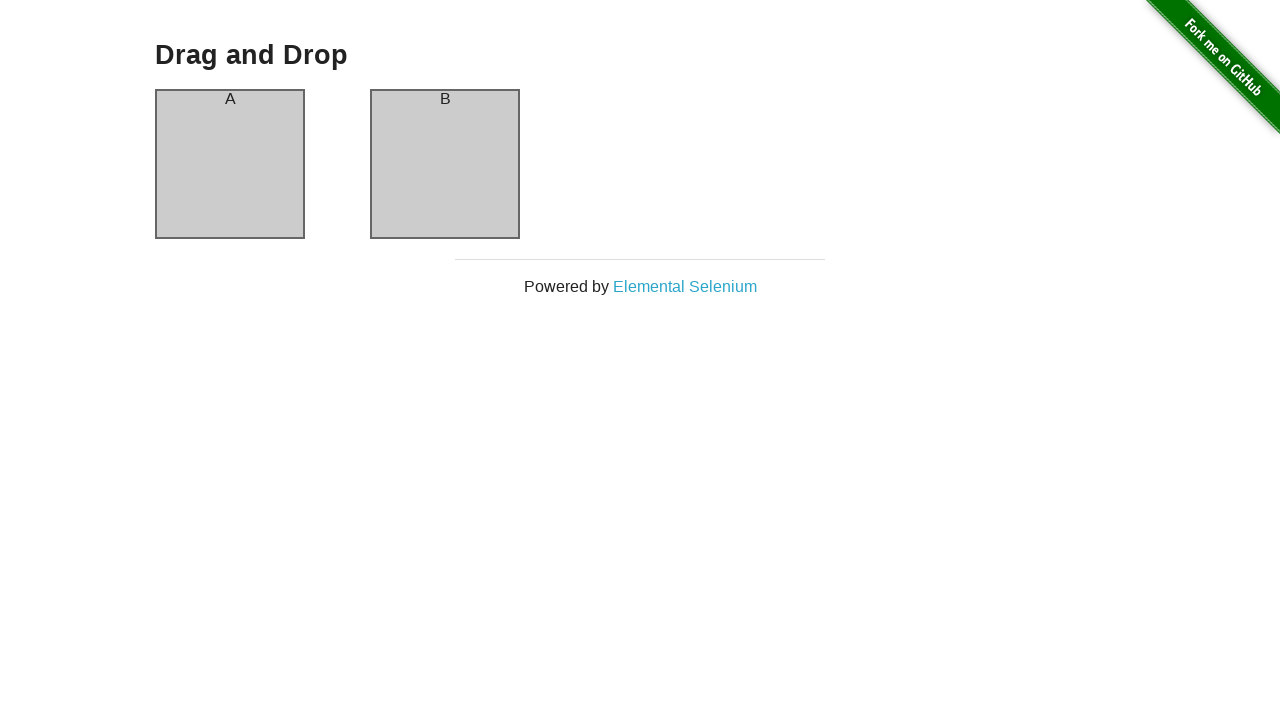

Retrieved bounding box for target element
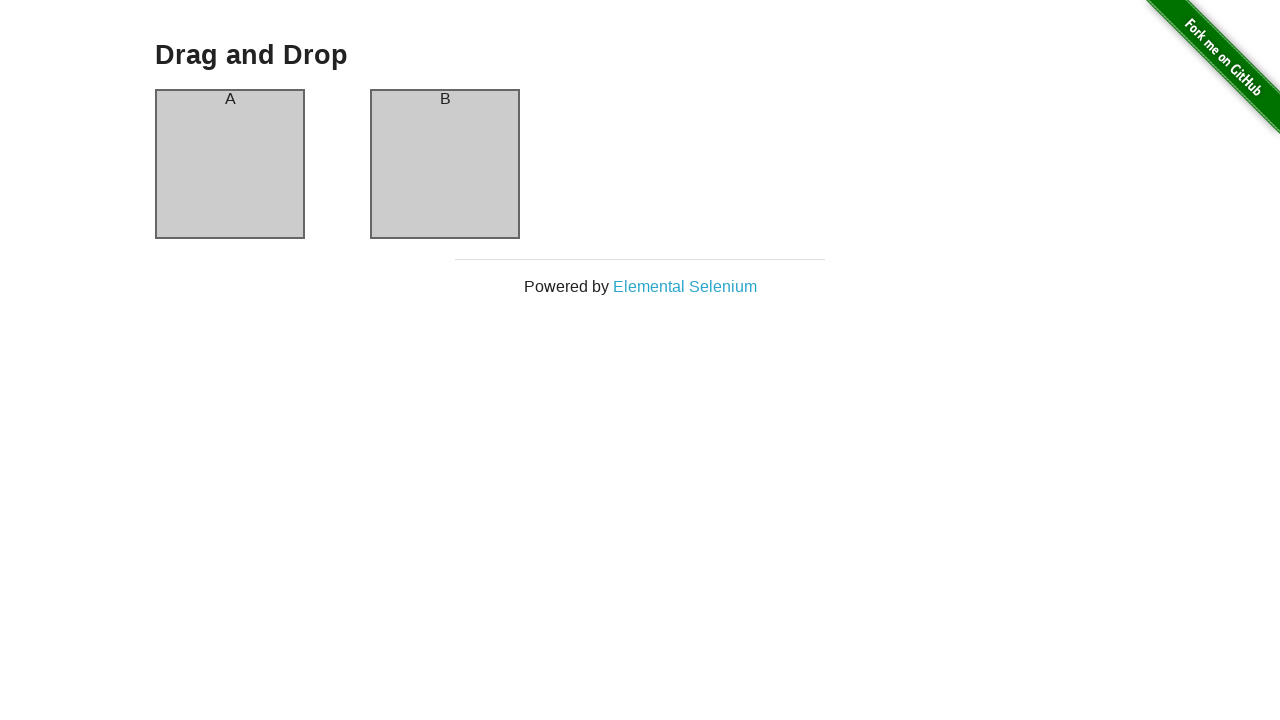

Moved mouse to center of source element at (230, 164)
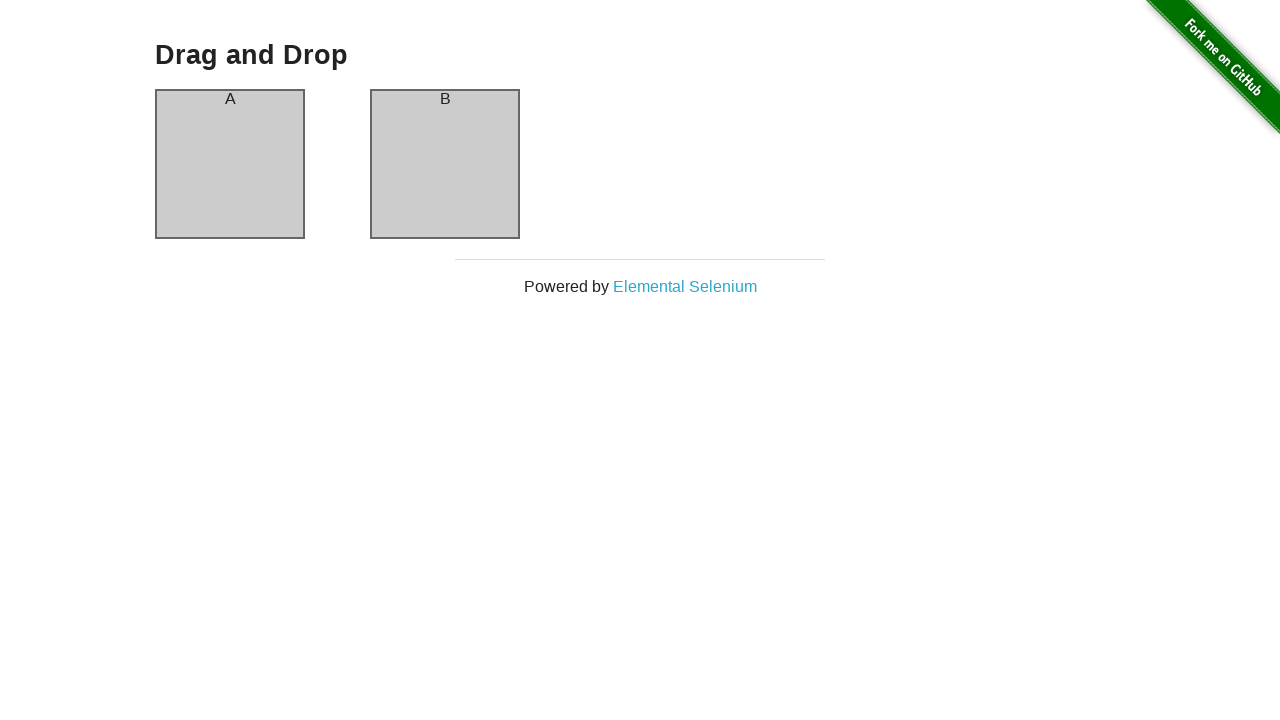

Pressed mouse button down on source element at (230, 164)
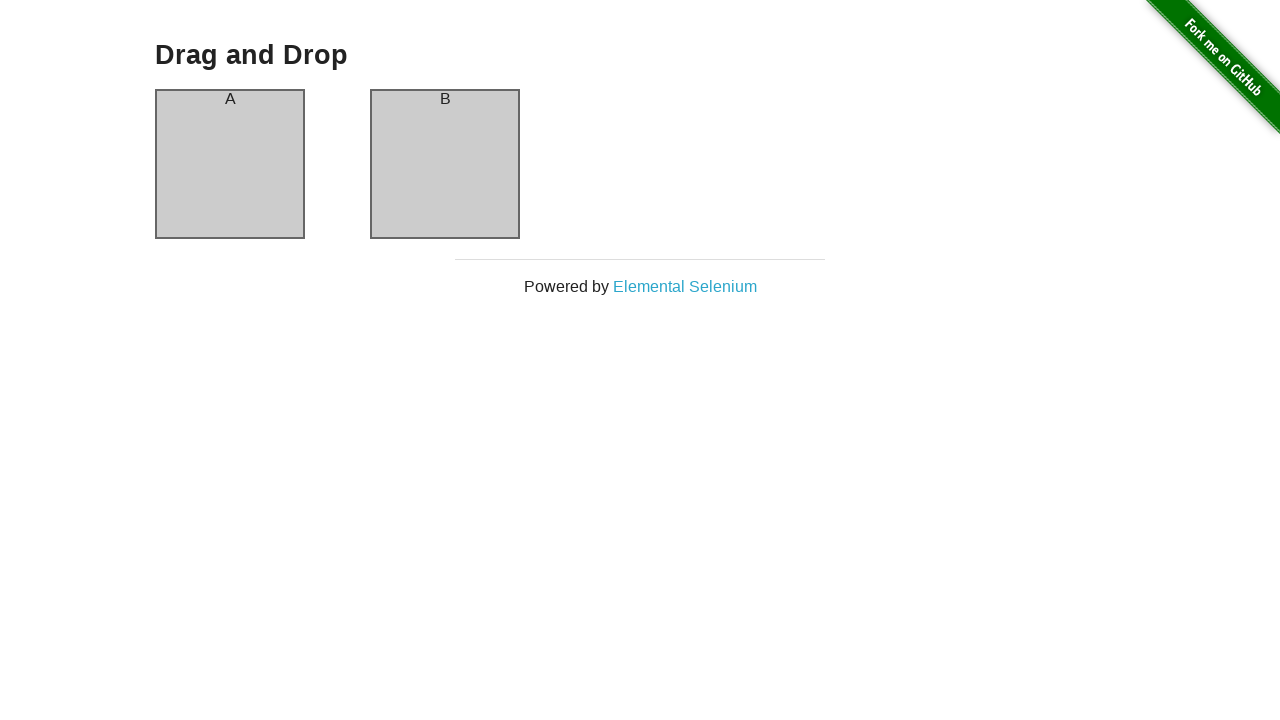

Dragged mouse to center of target element at (445, 164)
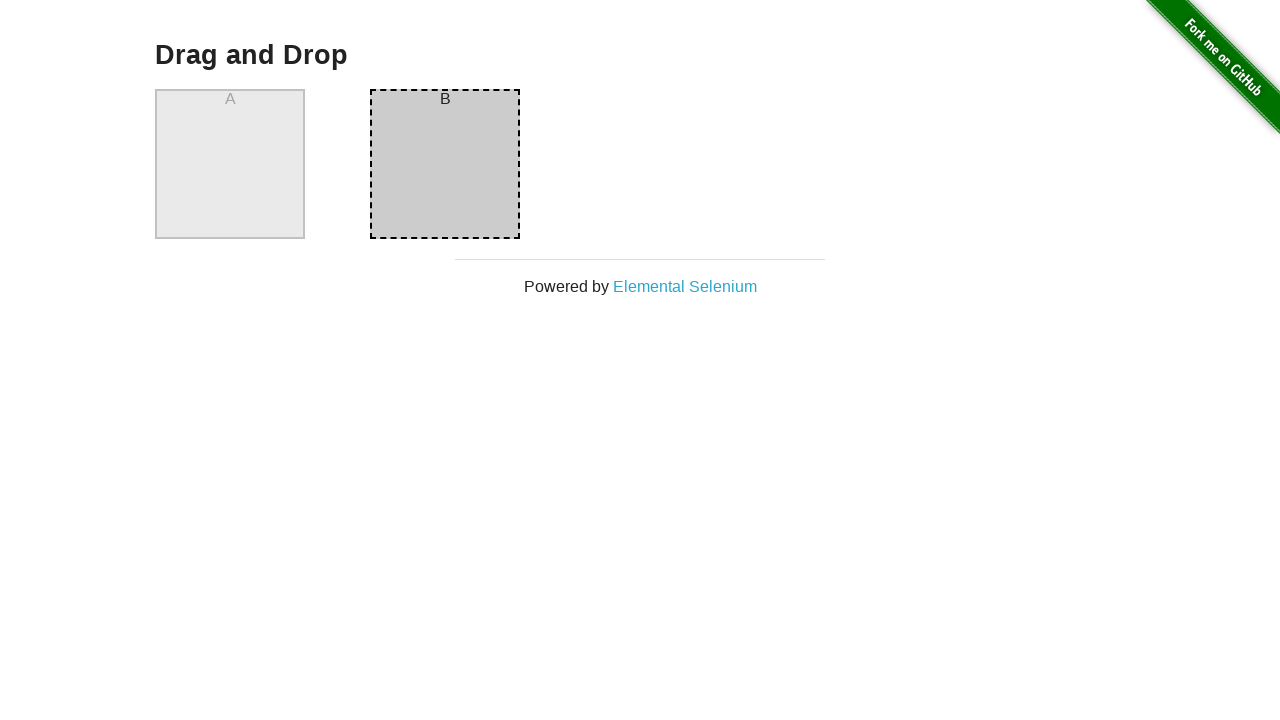

Released mouse button, completing drag and drop at (445, 164)
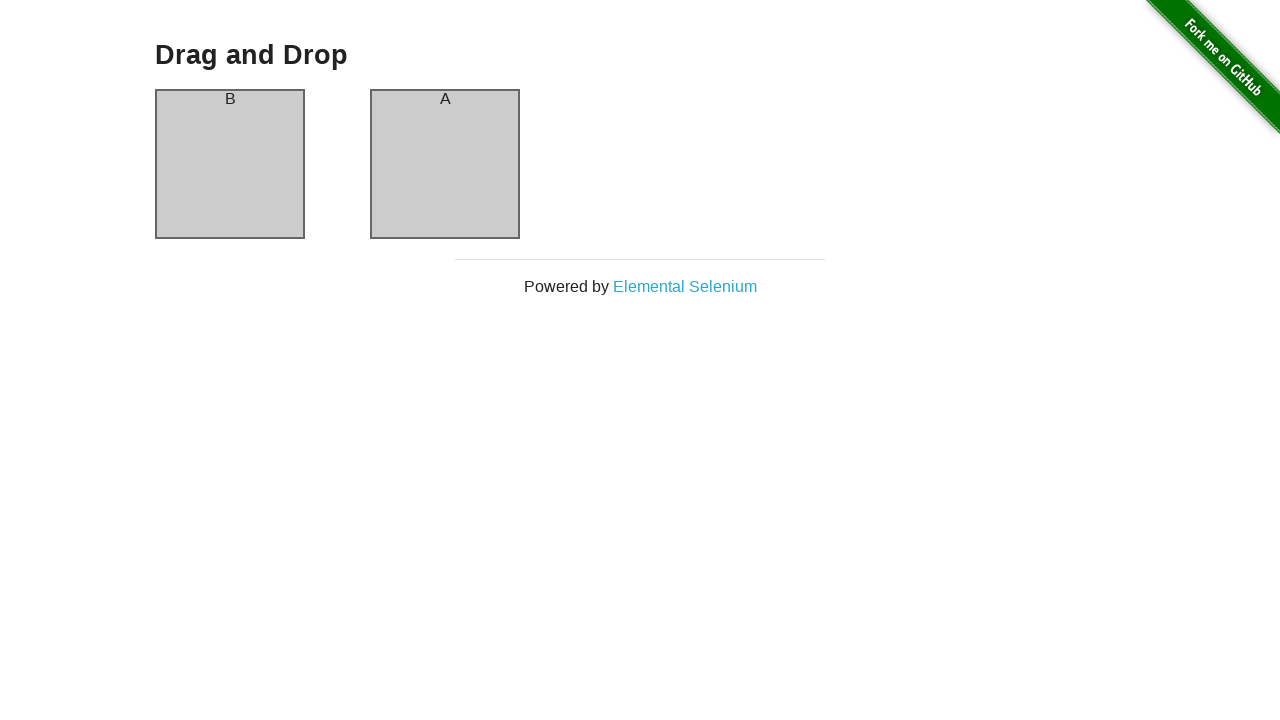

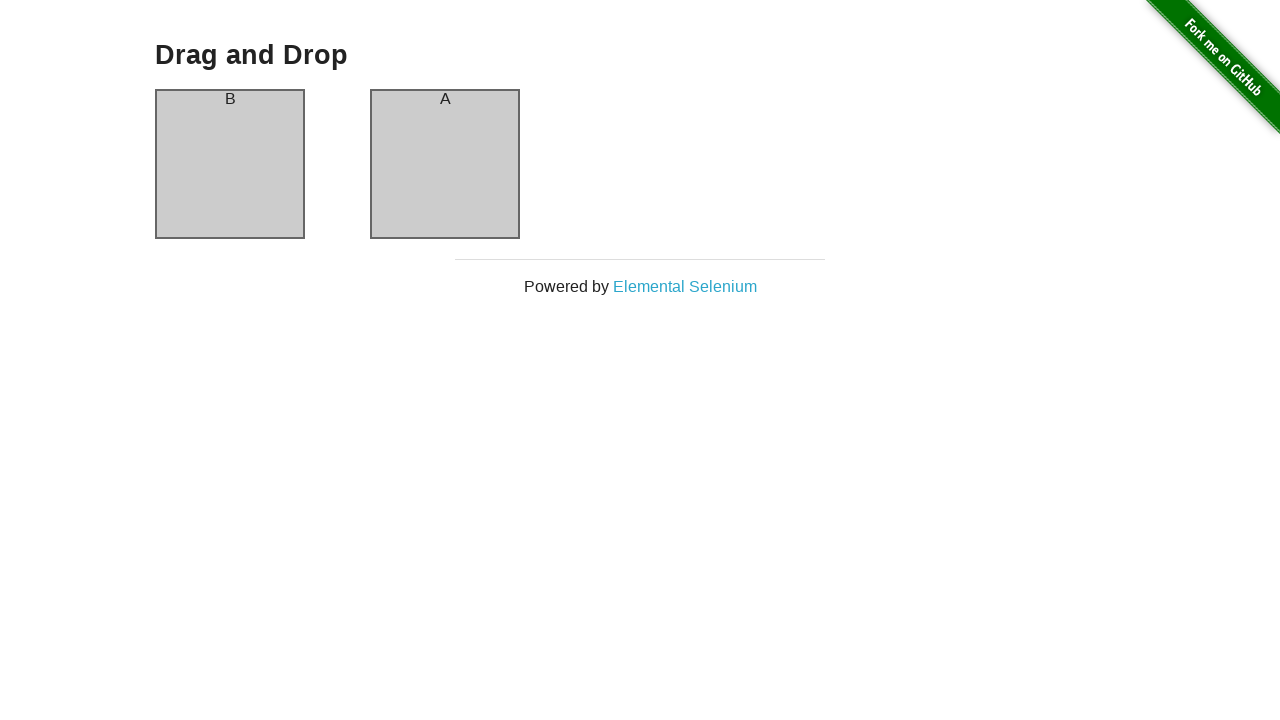